Navigates to The Home Depot website and validates that the page title contains "The Home Depot"

Starting URL: https://www.homedepot.com

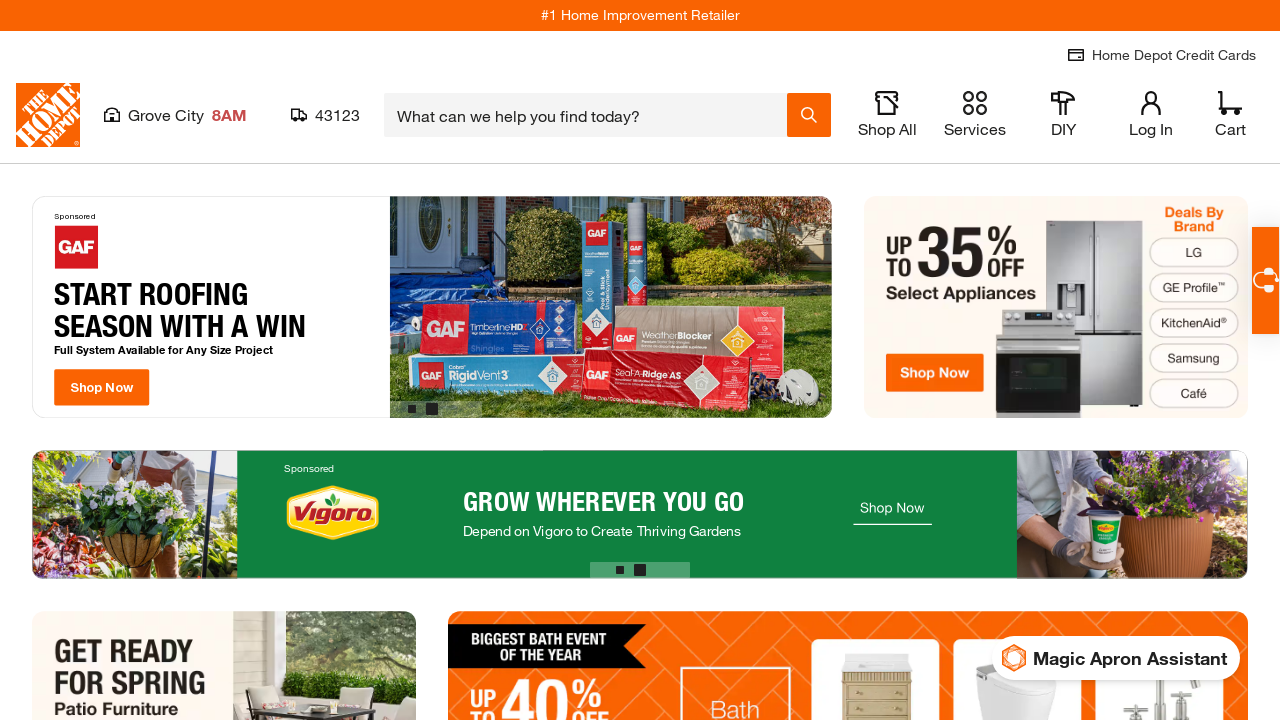

Navigated to The Home Depot website
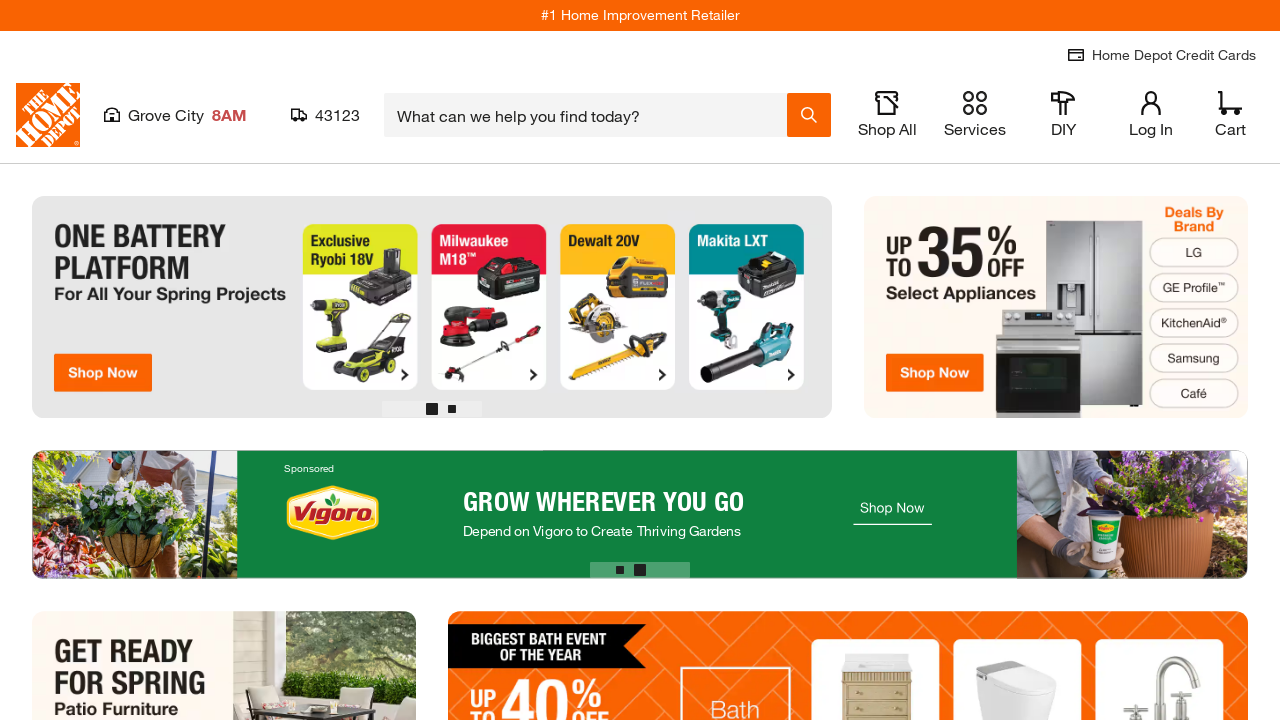

Page loaded and DOM content ready
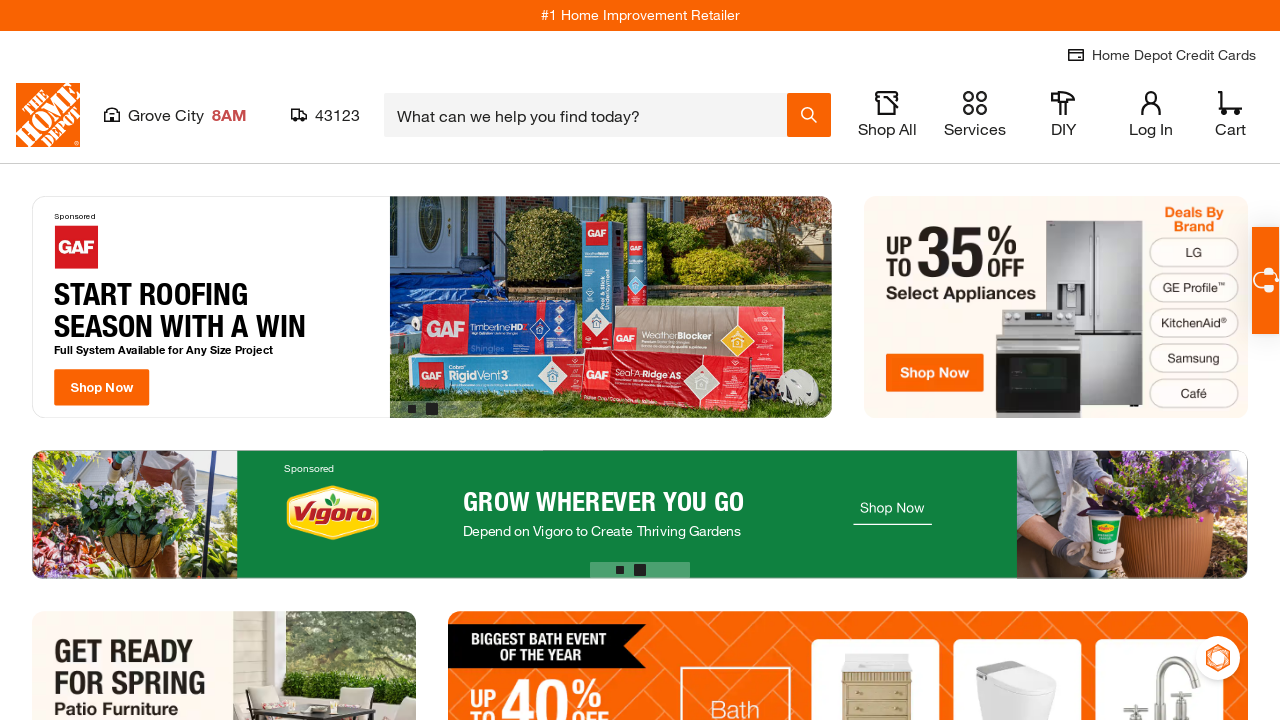

Retrieved page title: 'The Home Depot'
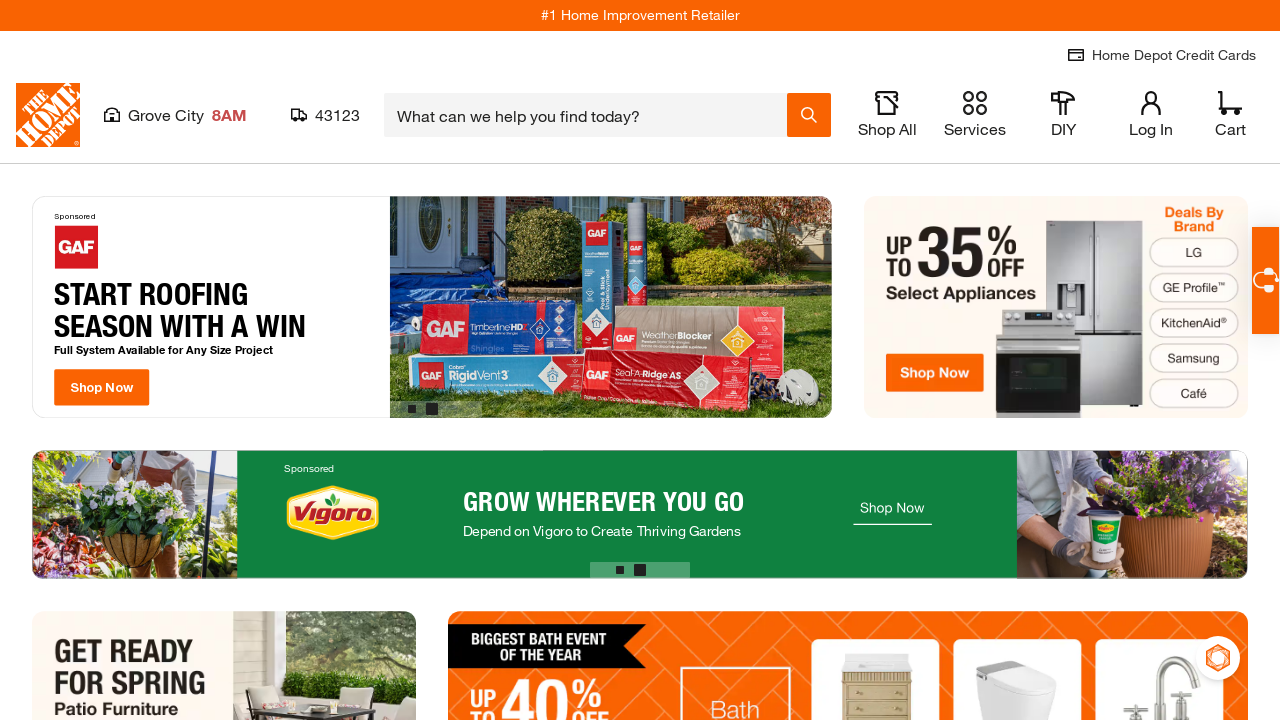

Validated that page title contains 'The Home Depot'
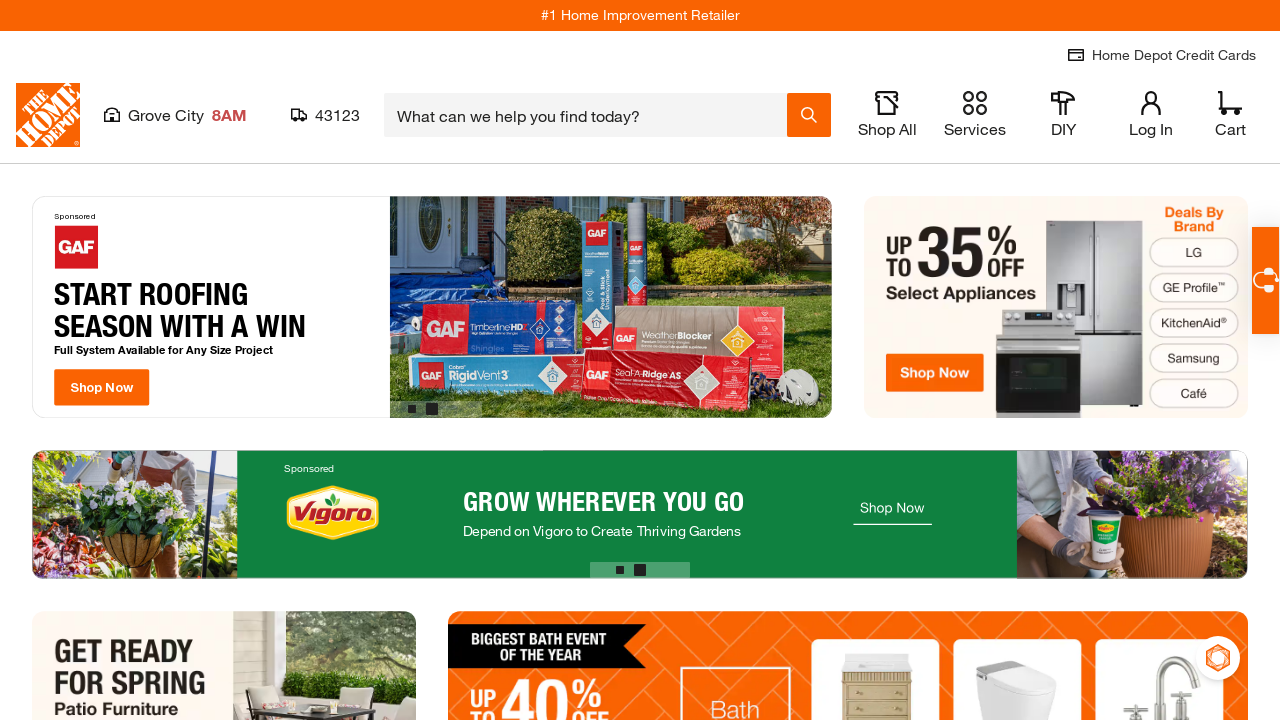

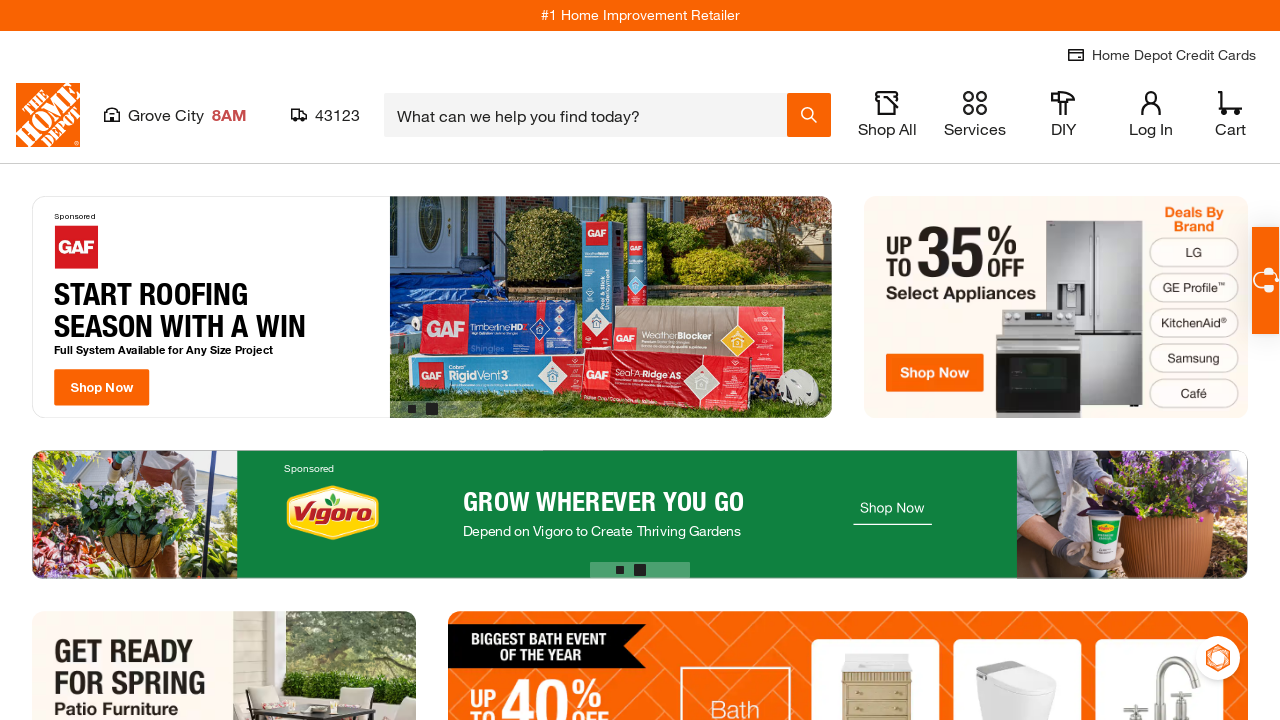